Tests keyboard input actions by clicking an input field and typing text with special keys like space and backspace

Starting URL: http://sahitest.com/demo/label.htm

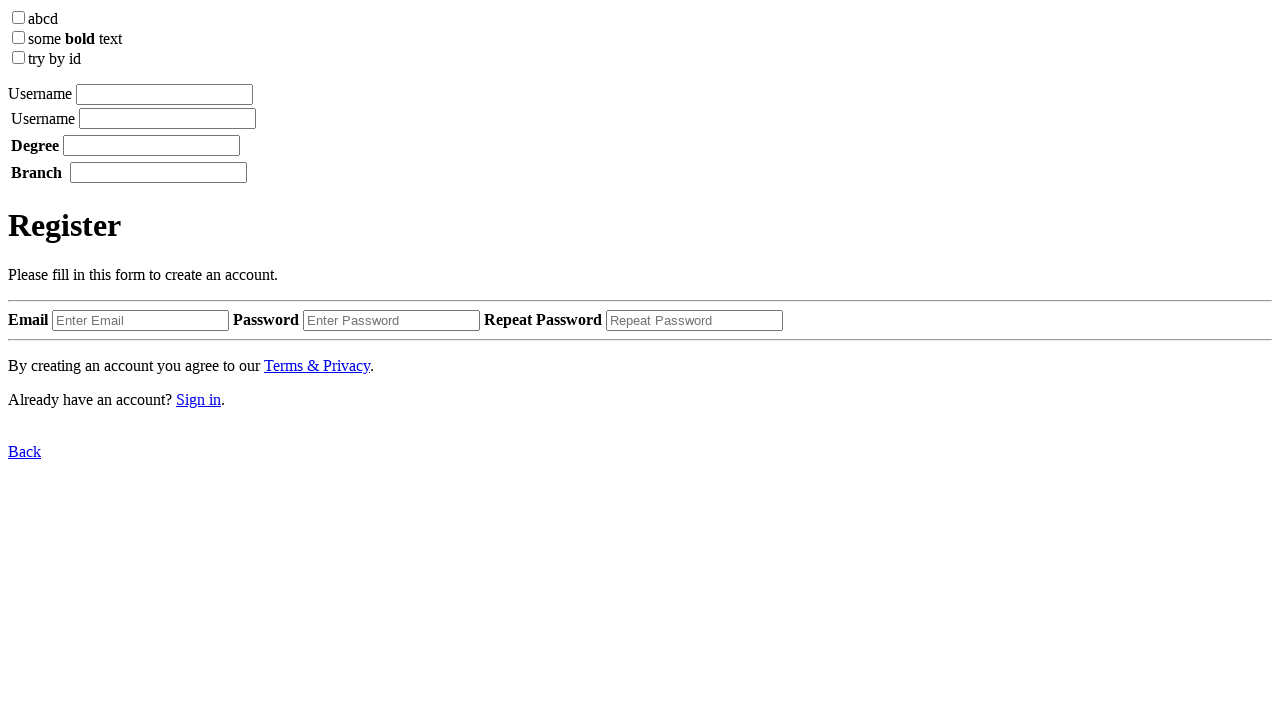

Clicked on the first input field at (164, 94) on xpath=/html/body/label[1]/input
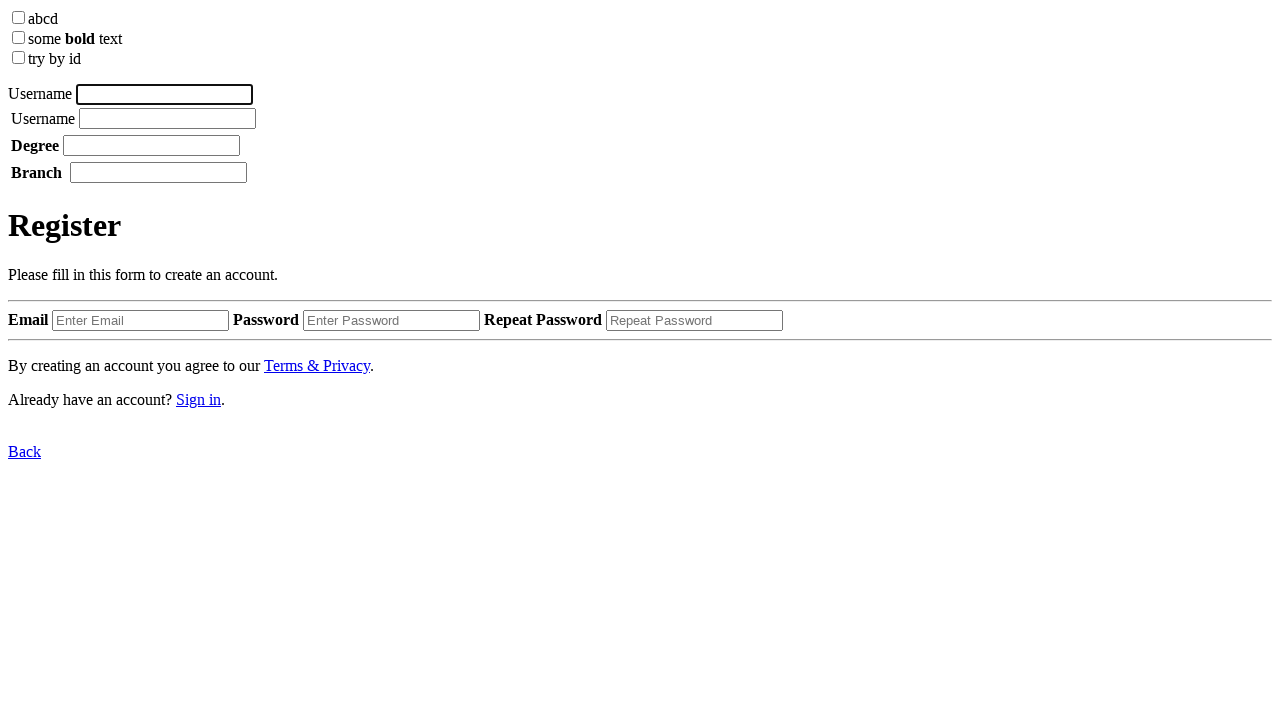

Typed 'testing' into the input field
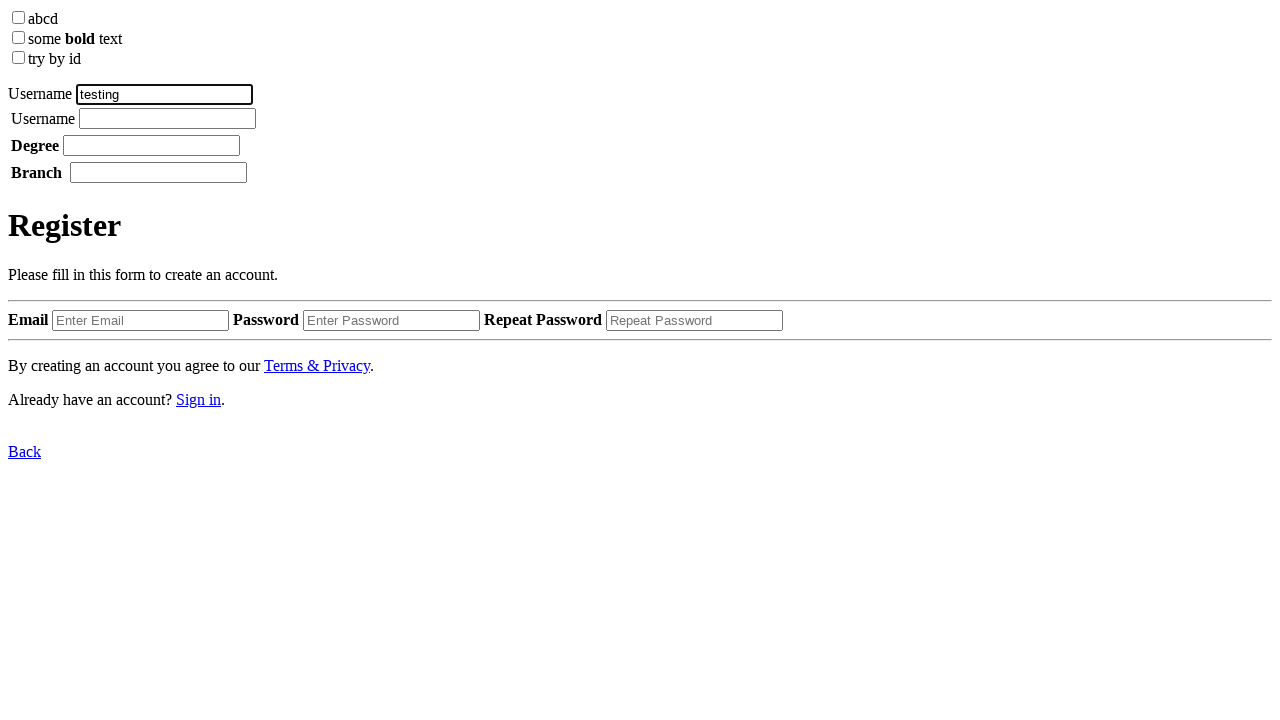

Pressed space key
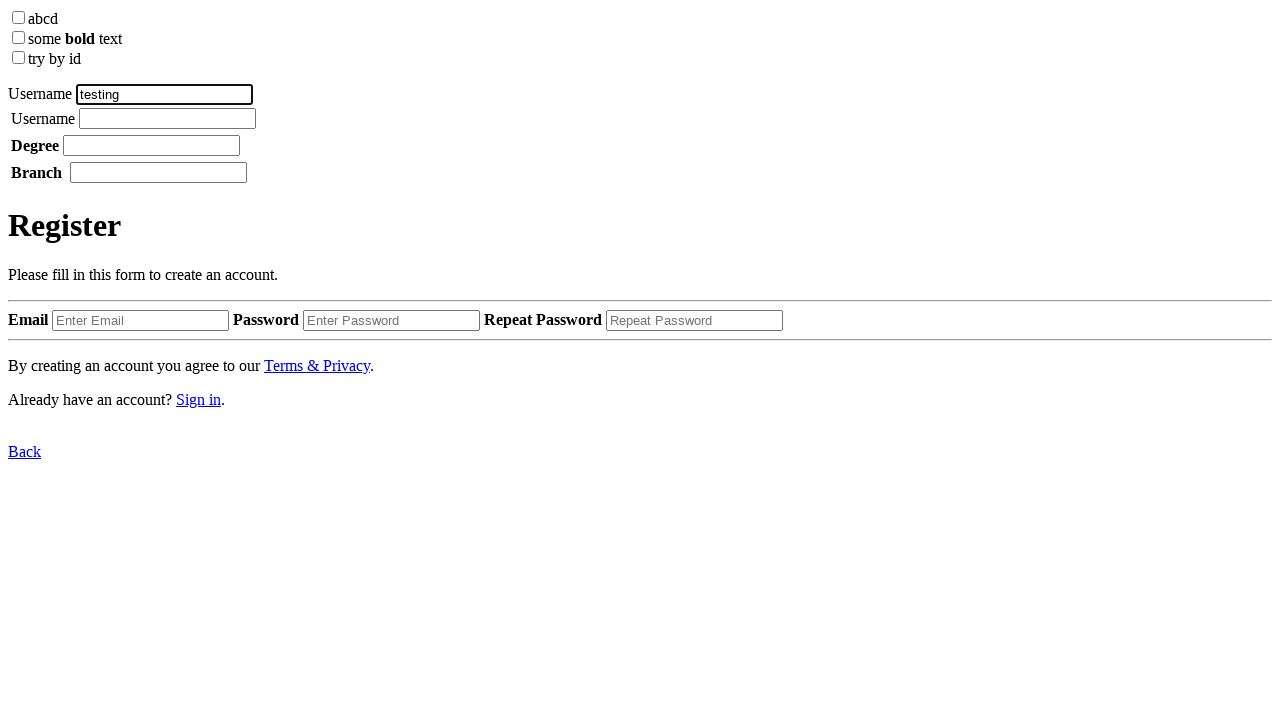

Typed '123' into the input field
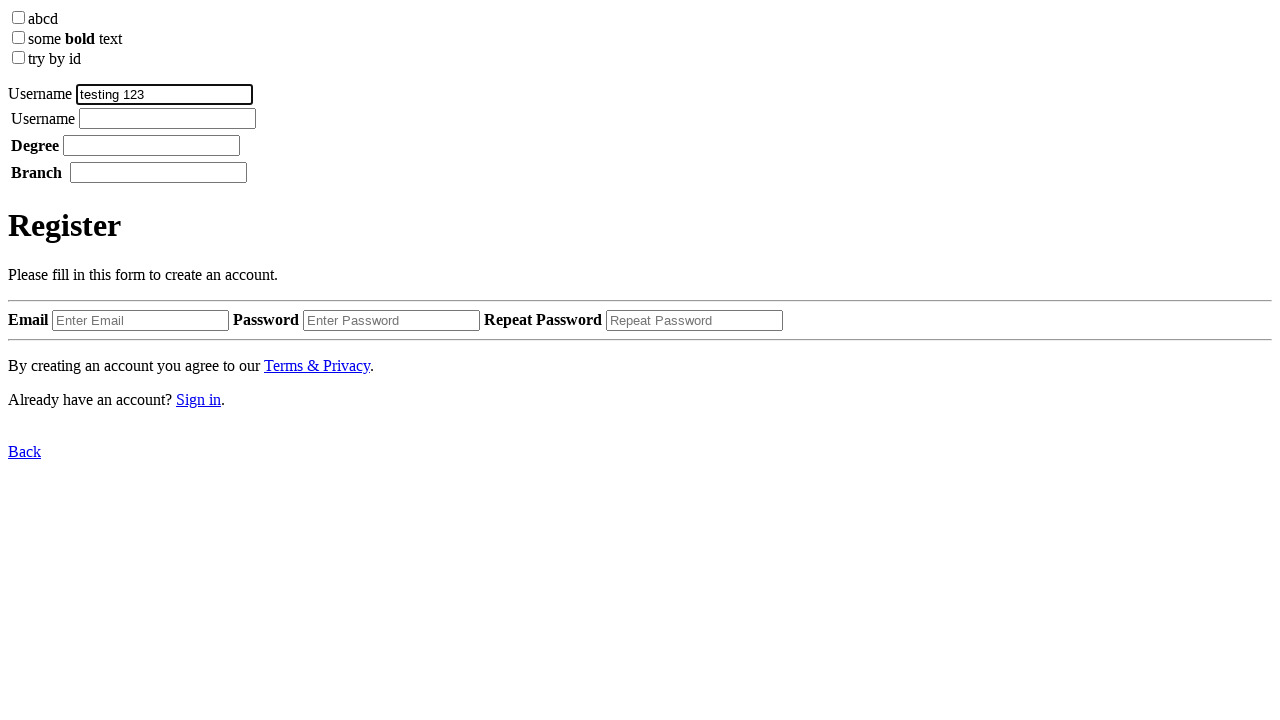

Pressed backspace key to delete the last character
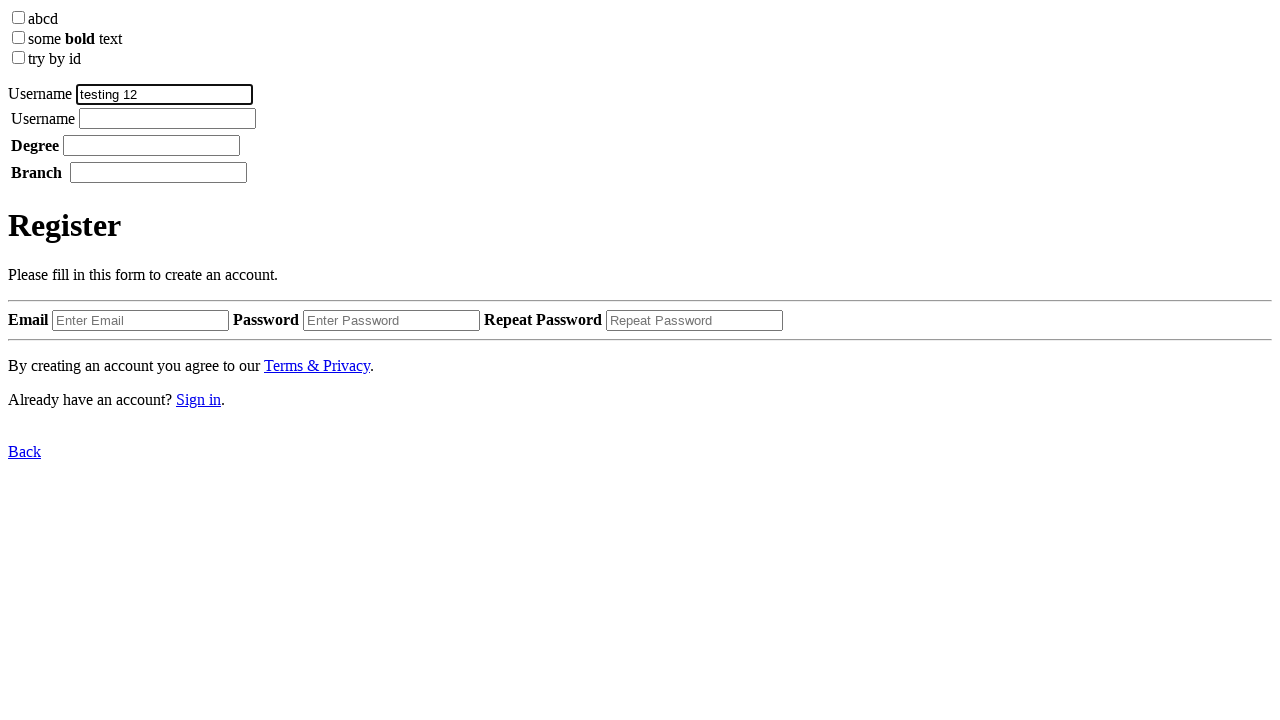

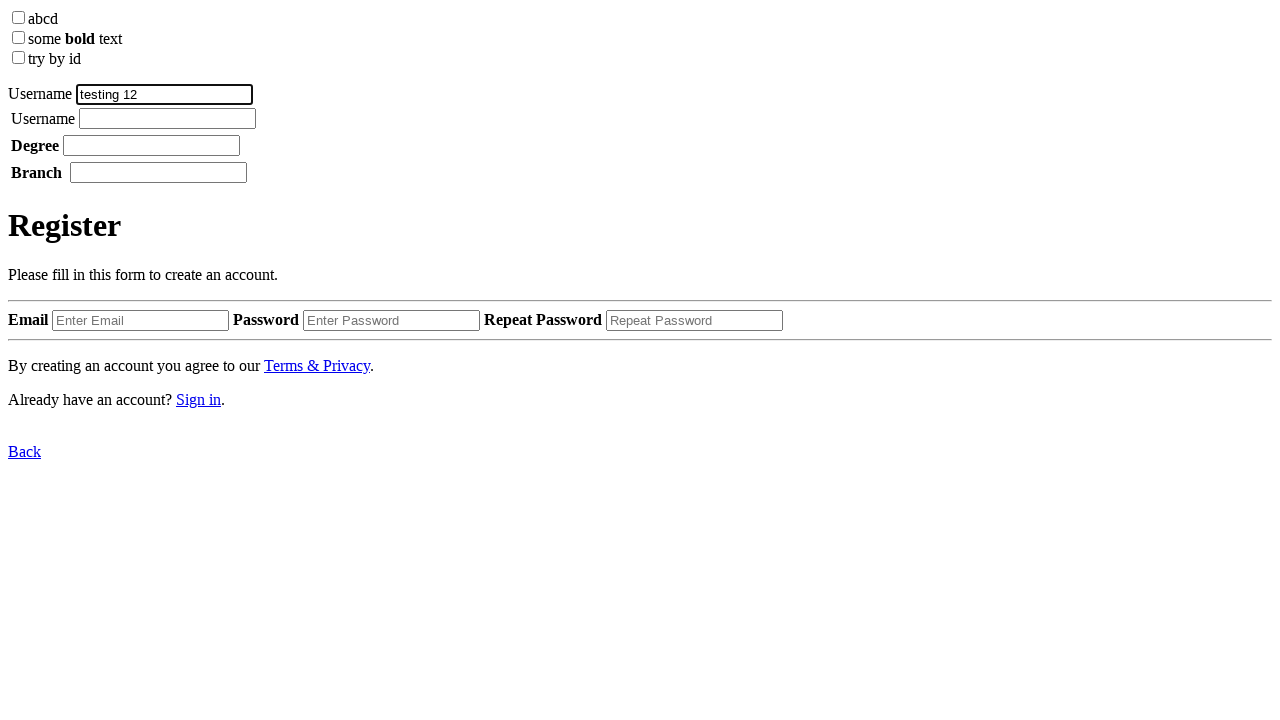